Tests alert popup handling by clicking a button that triggers an alert, reading the alert text, and accepting (dismissing) the alert

Starting URL: https://omayo.blogspot.com/

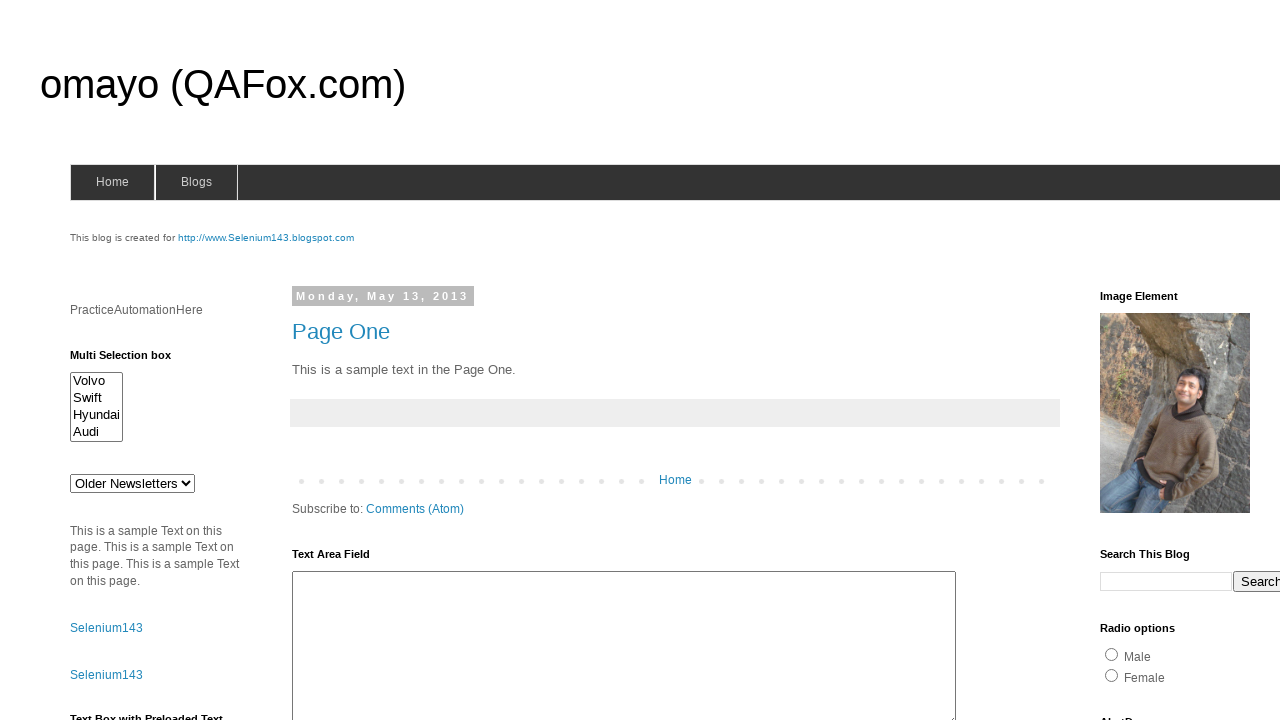

Clicked button with ID 'alert1' to trigger alert popup at (1154, 361) on #alert1
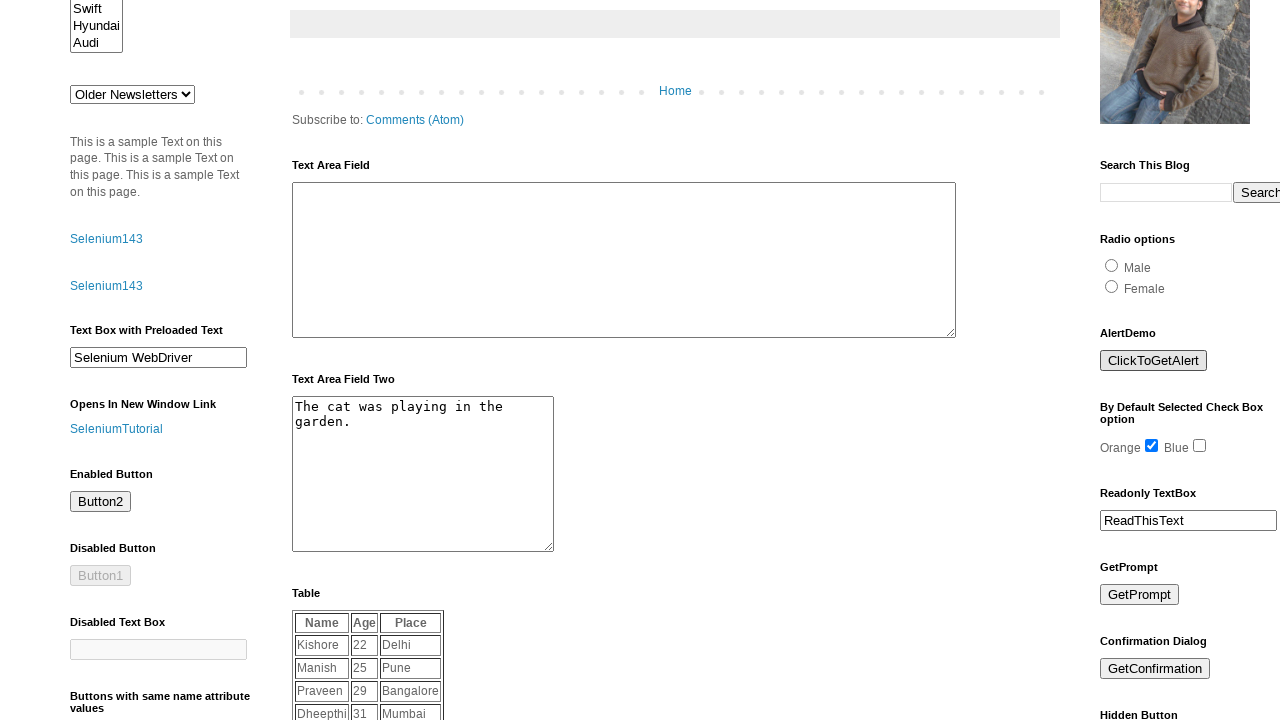

Set up dialog handler to accept alert
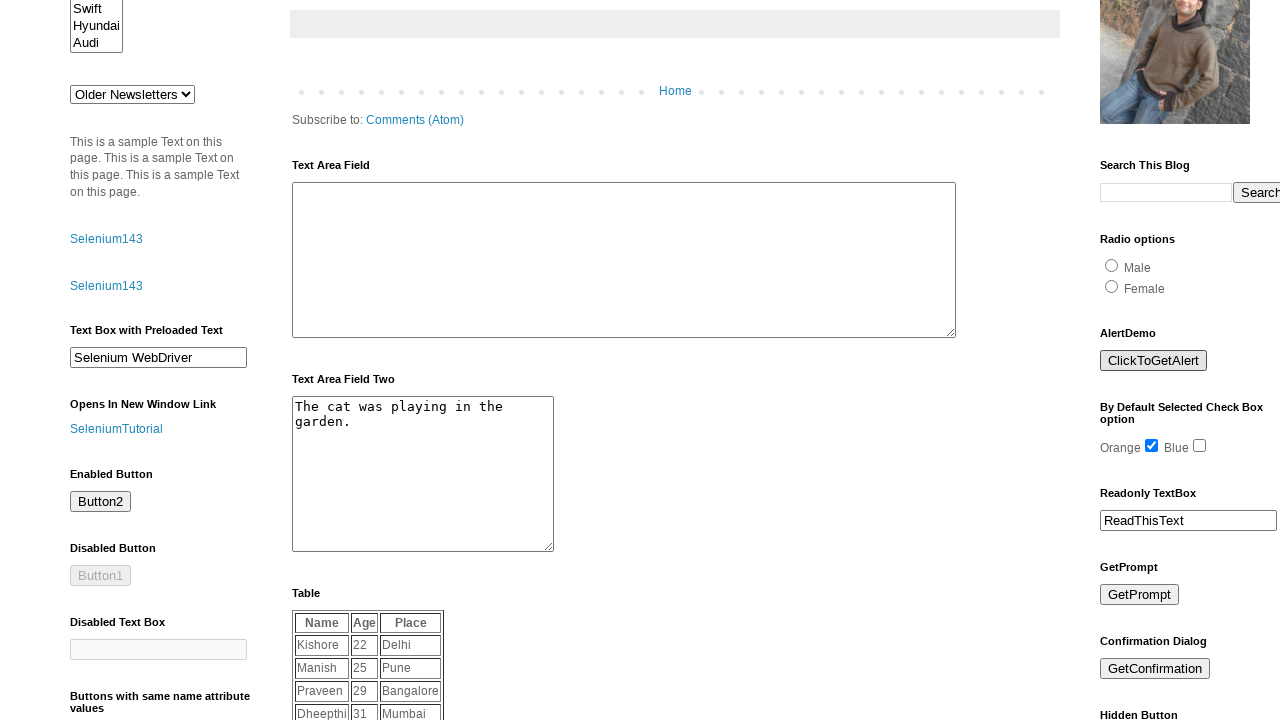

Set up one-time dialog handler to accept alert
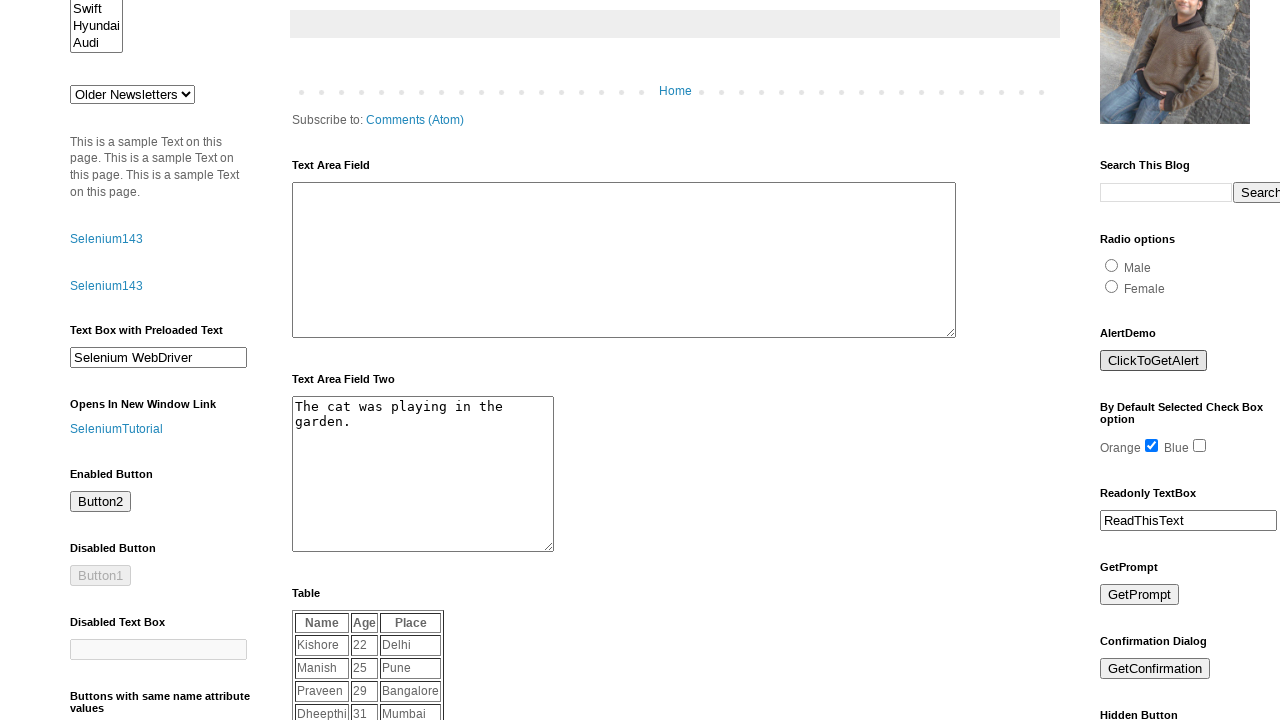

Clicked button with ID 'alert1' to trigger alert popup again at (1154, 361) on #alert1
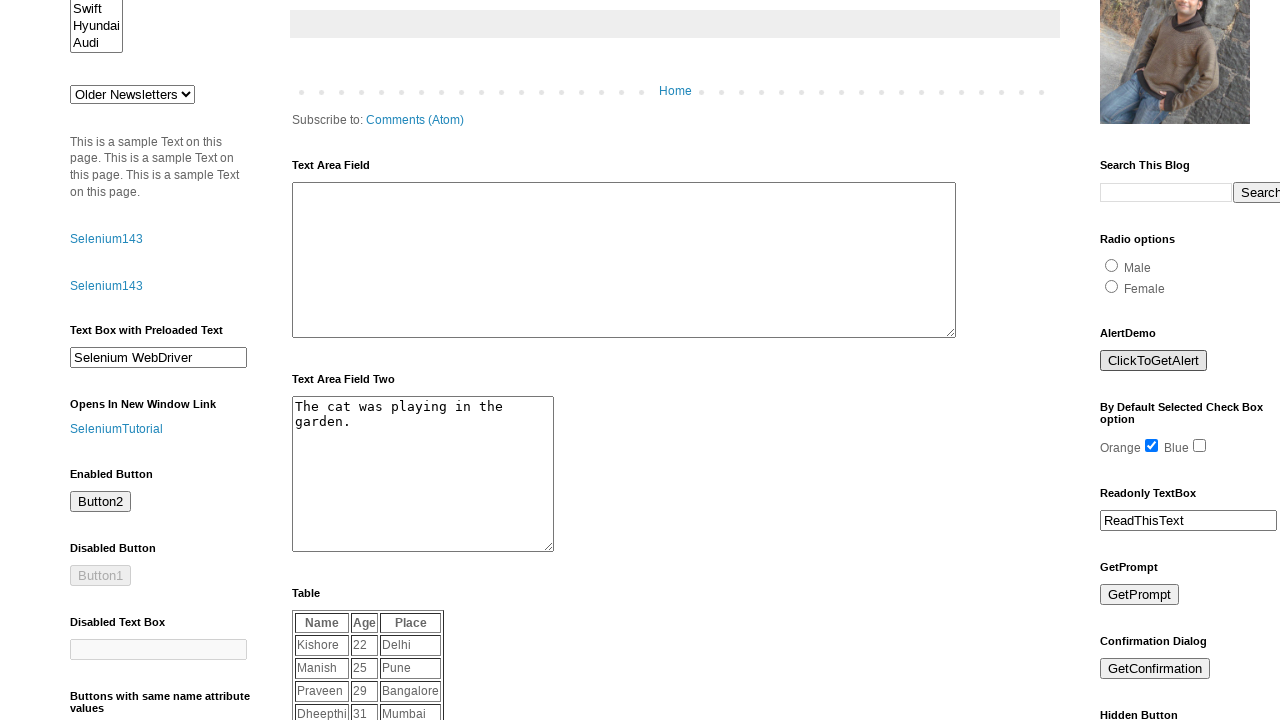

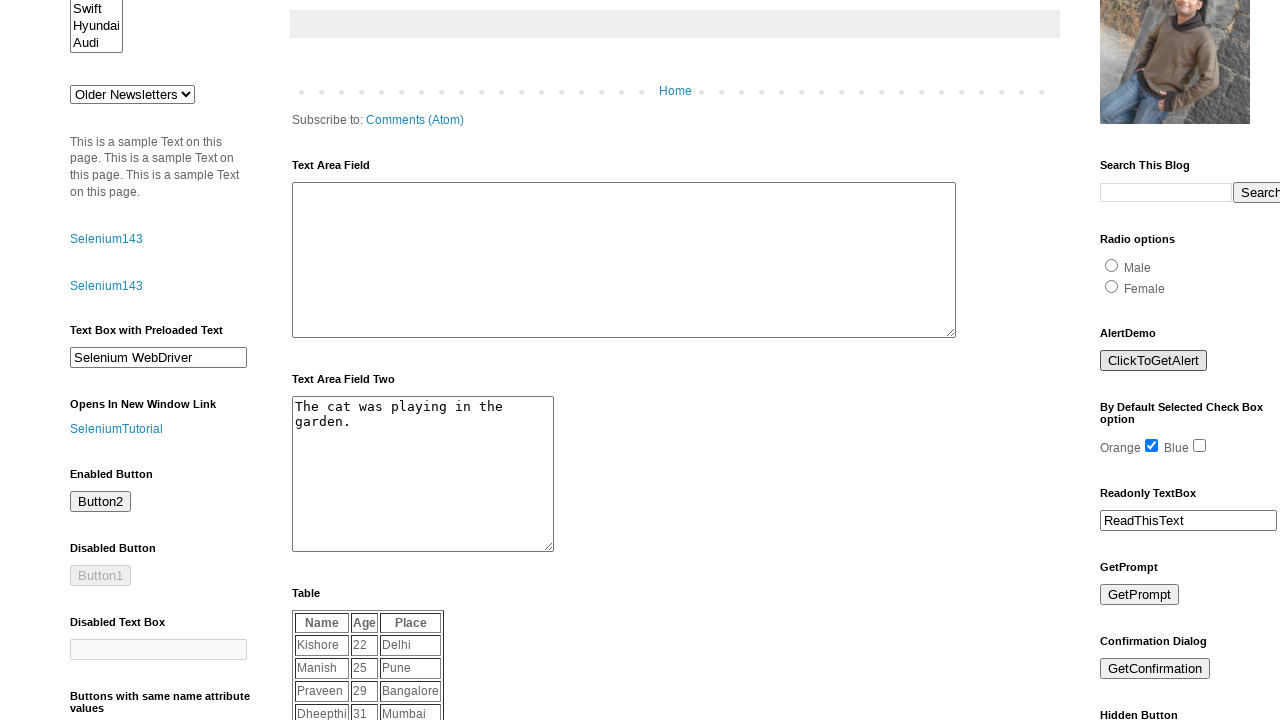